Tests A/B test opt-out functionality by visiting the page, adding an opt-out cookie, refreshing, and verifying the page shows "No A/B Test" heading.

Starting URL: http://the-internet.herokuapp.com/abtest

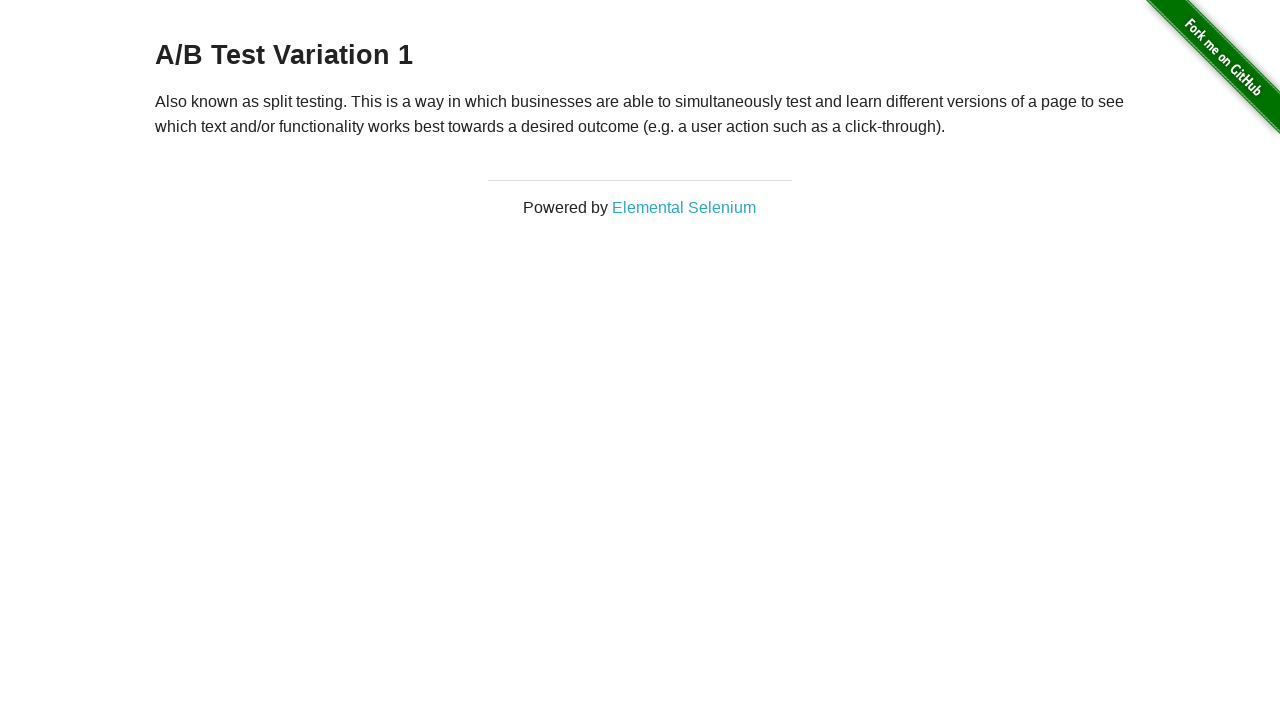

Waited for h3 heading to load
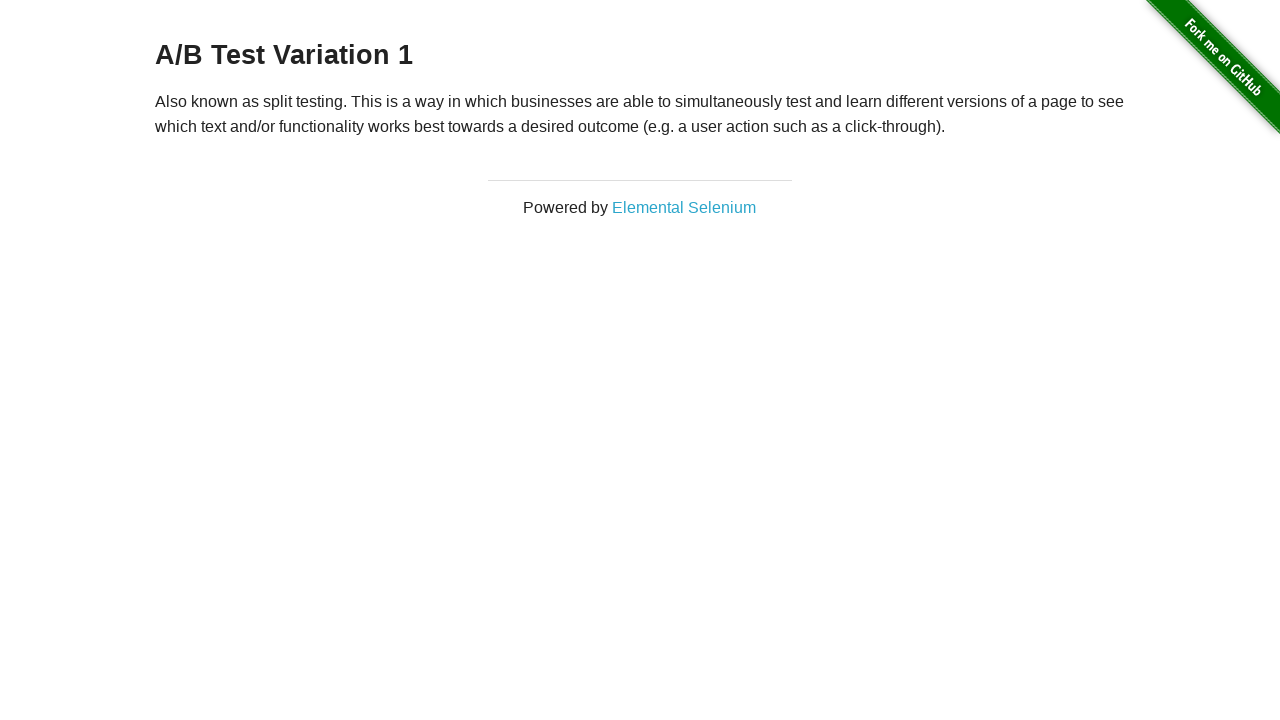

Retrieved h3 heading text content
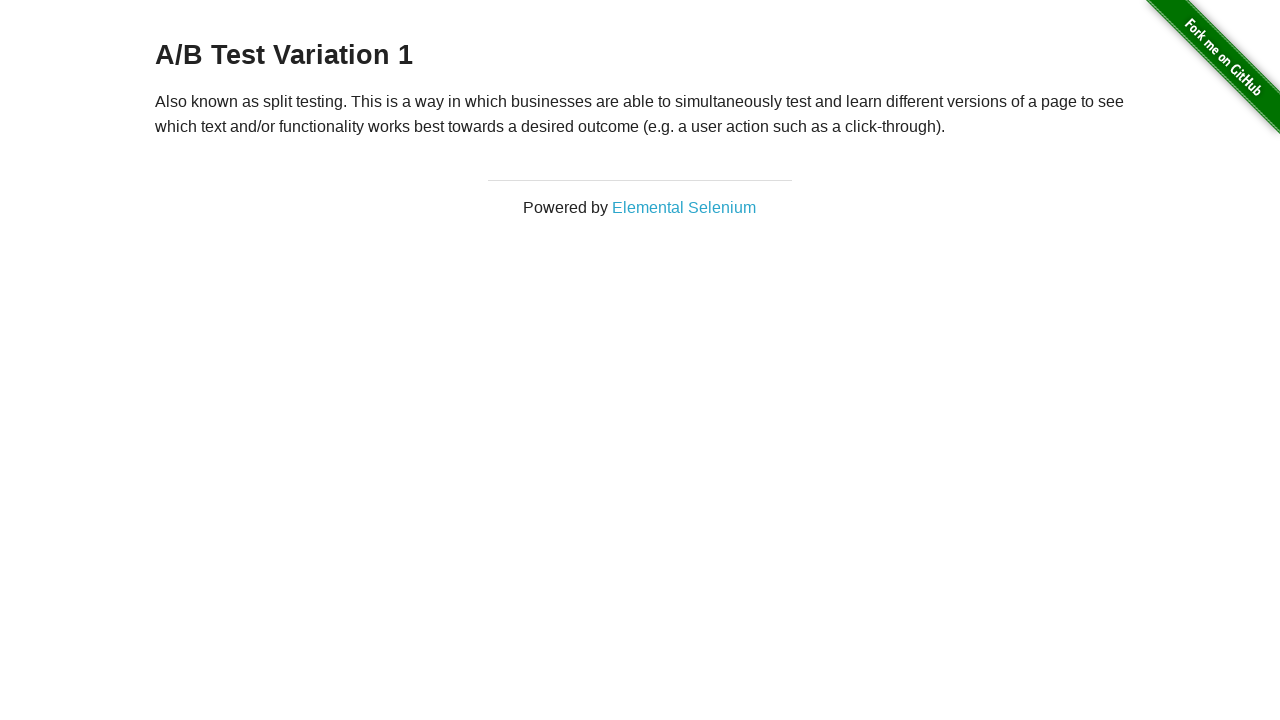

Verified heading starts with 'A/B Test'
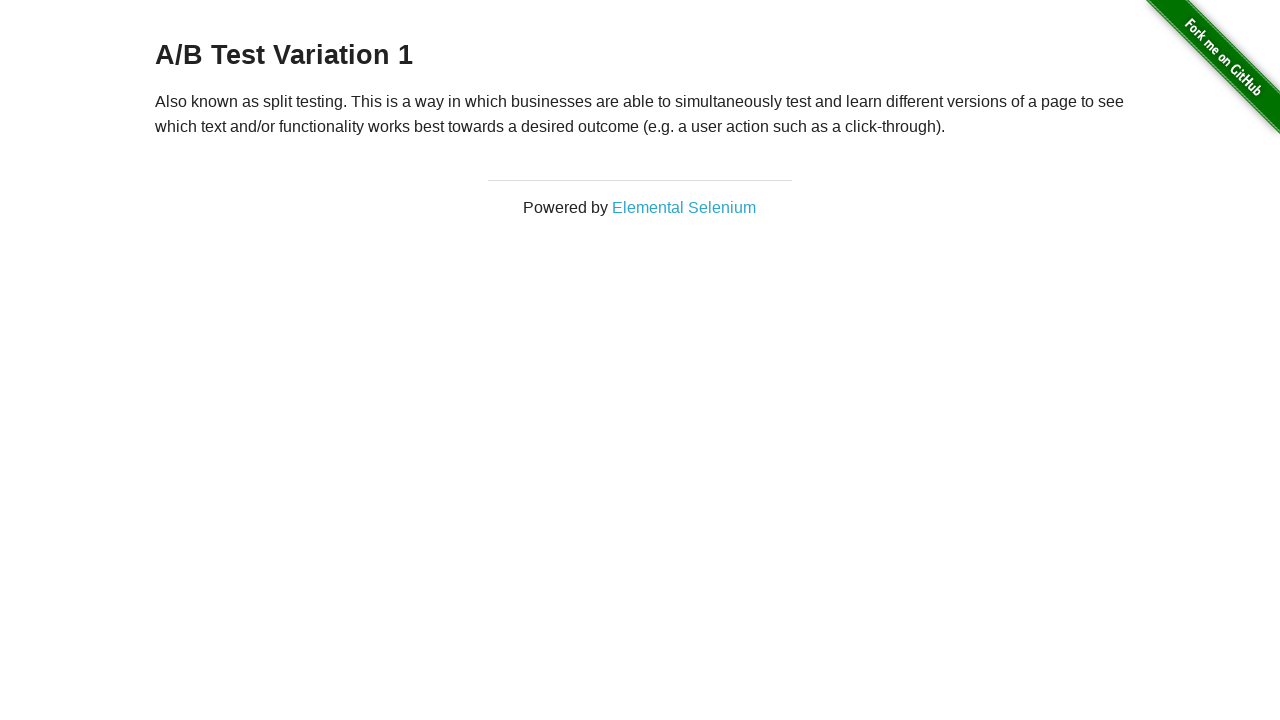

Added optimizelyOptOut cookie to context
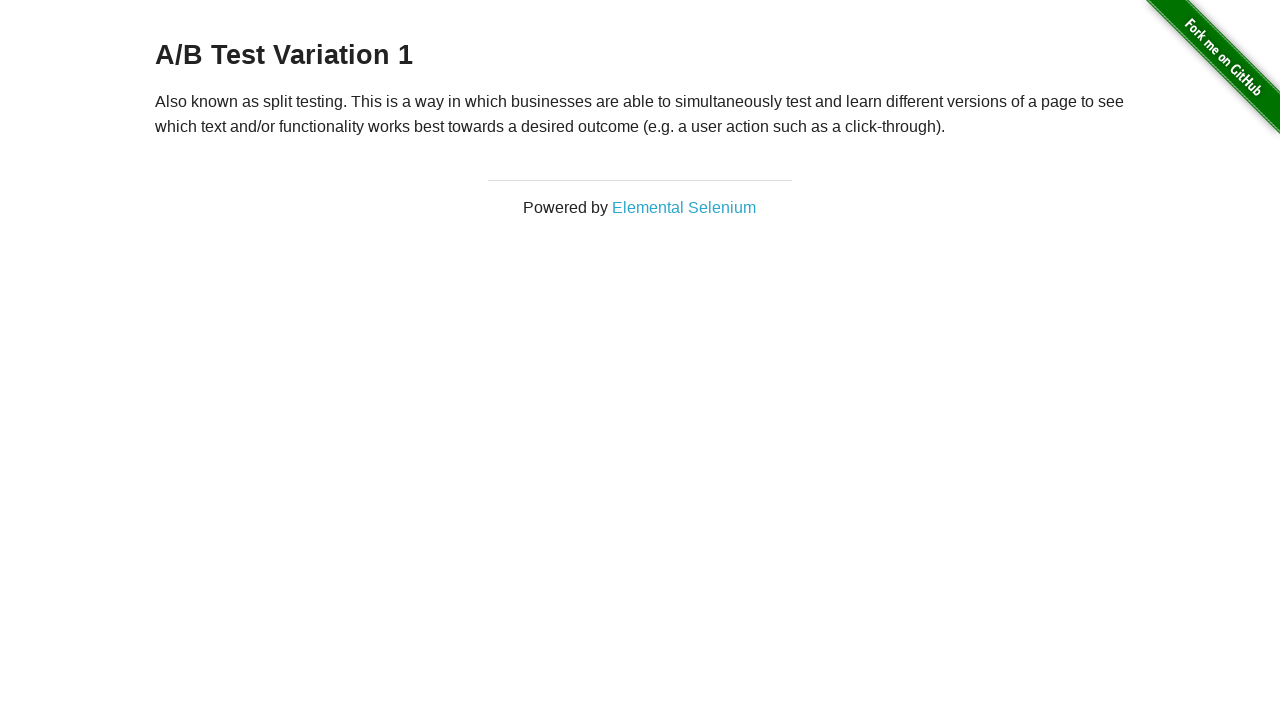

Reloaded the page to apply opt-out cookie
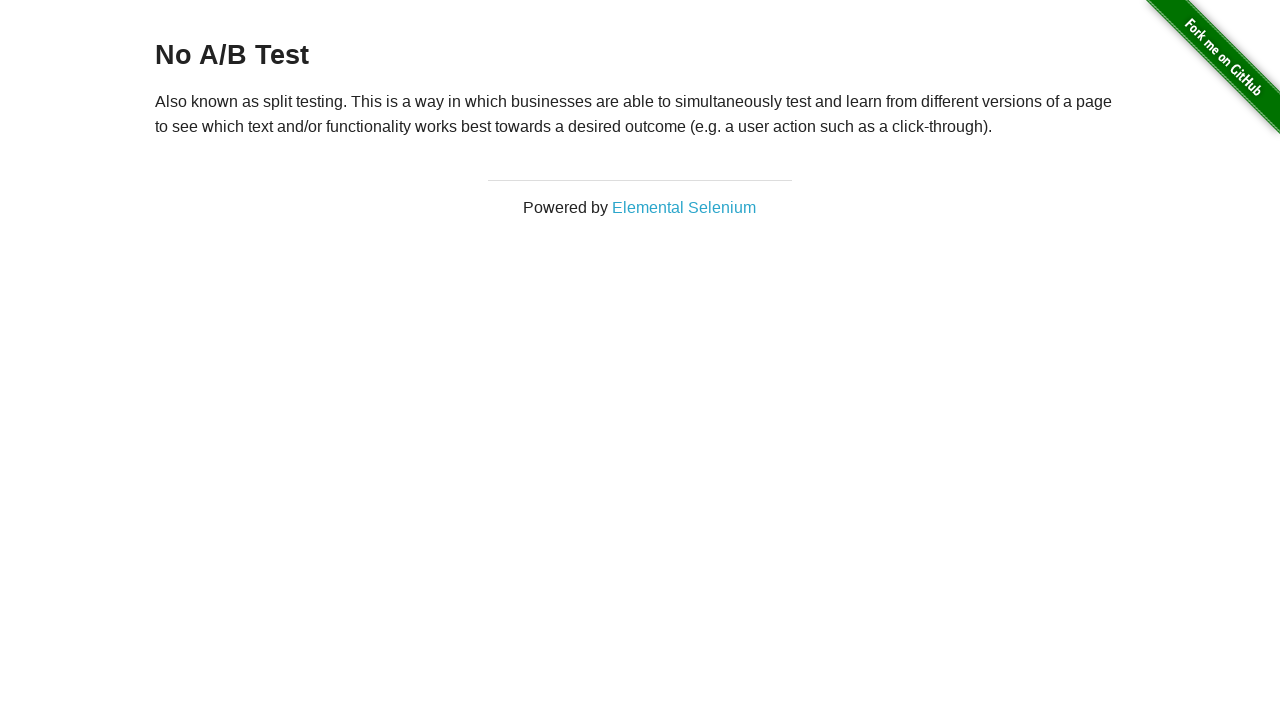

Waited for h3 heading after page reload
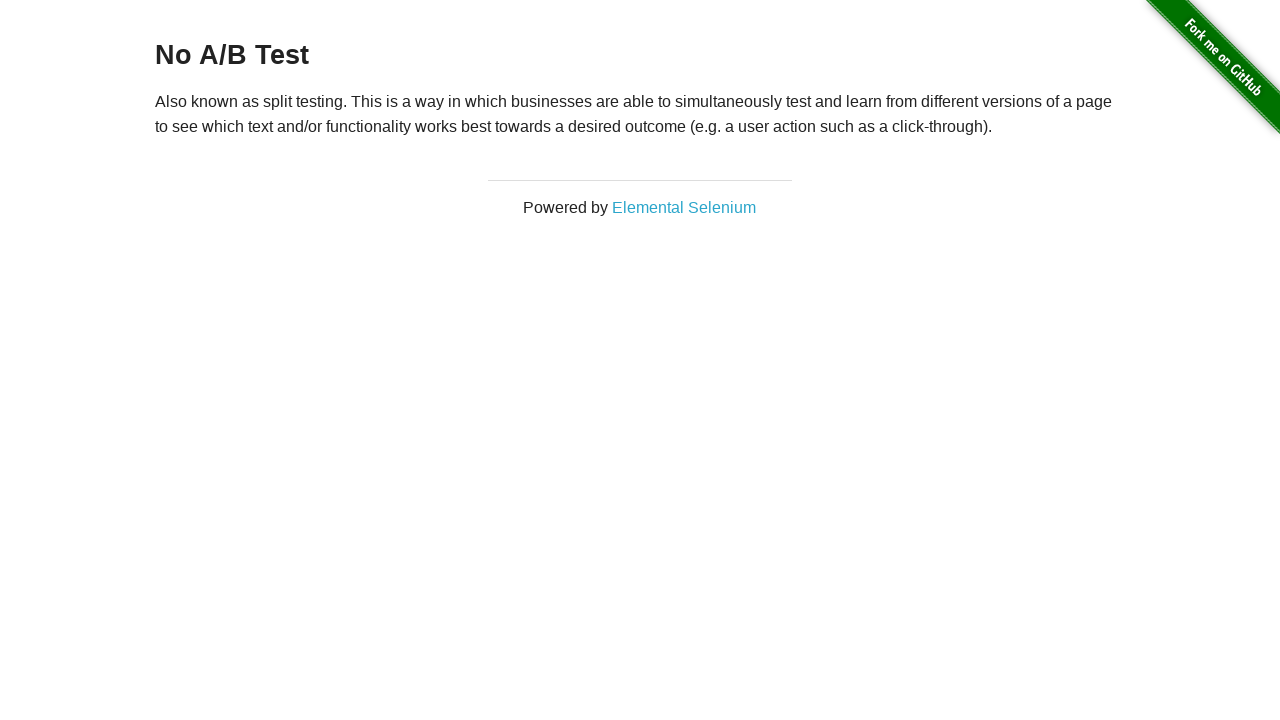

Retrieved h3 heading text content after reload
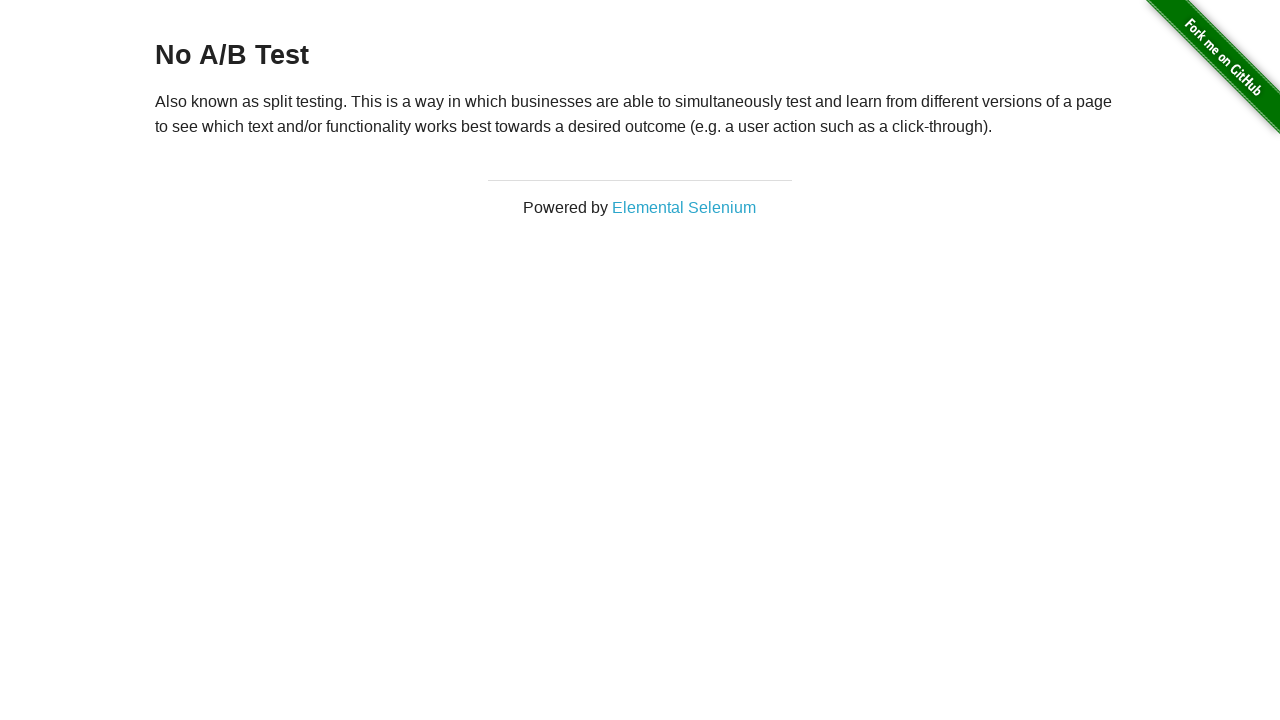

Verified heading starts with 'No A/B Test' - opt-out successful
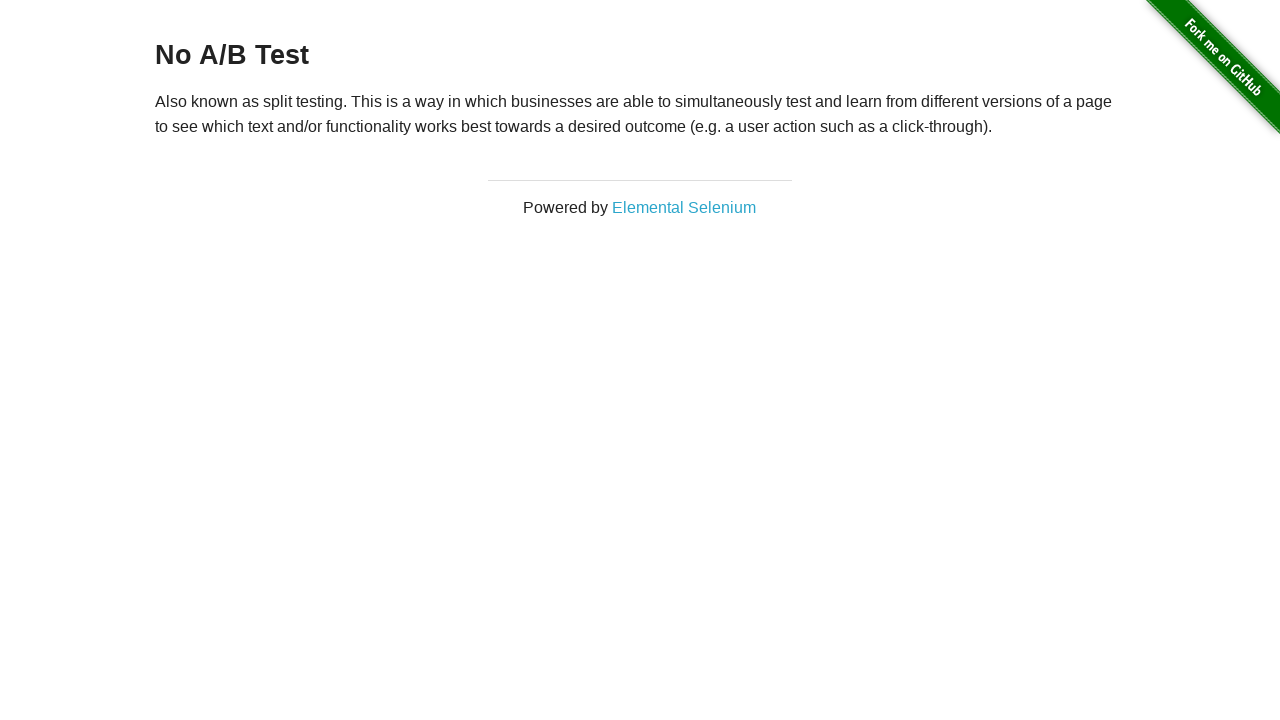

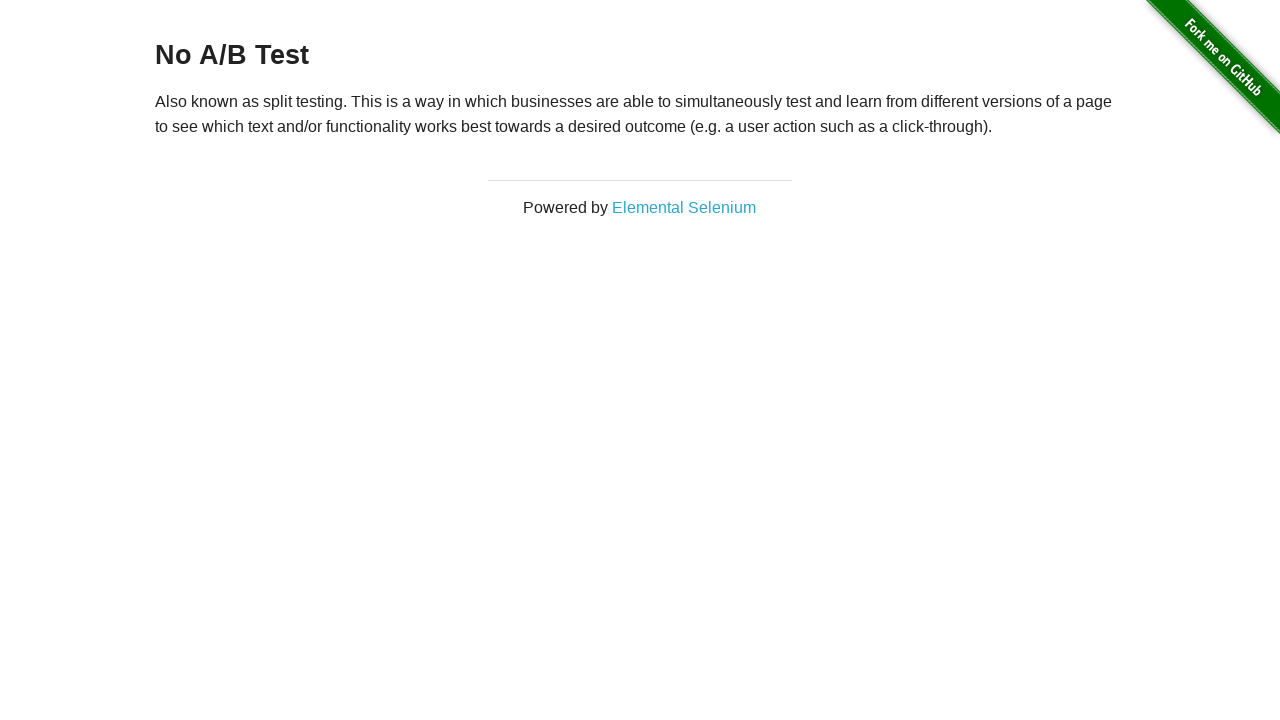